Tests the Refresh button functionality on a reactive material web application by clicking the Refresh button.

Starting URL: https://myreactivematerial.web.app/

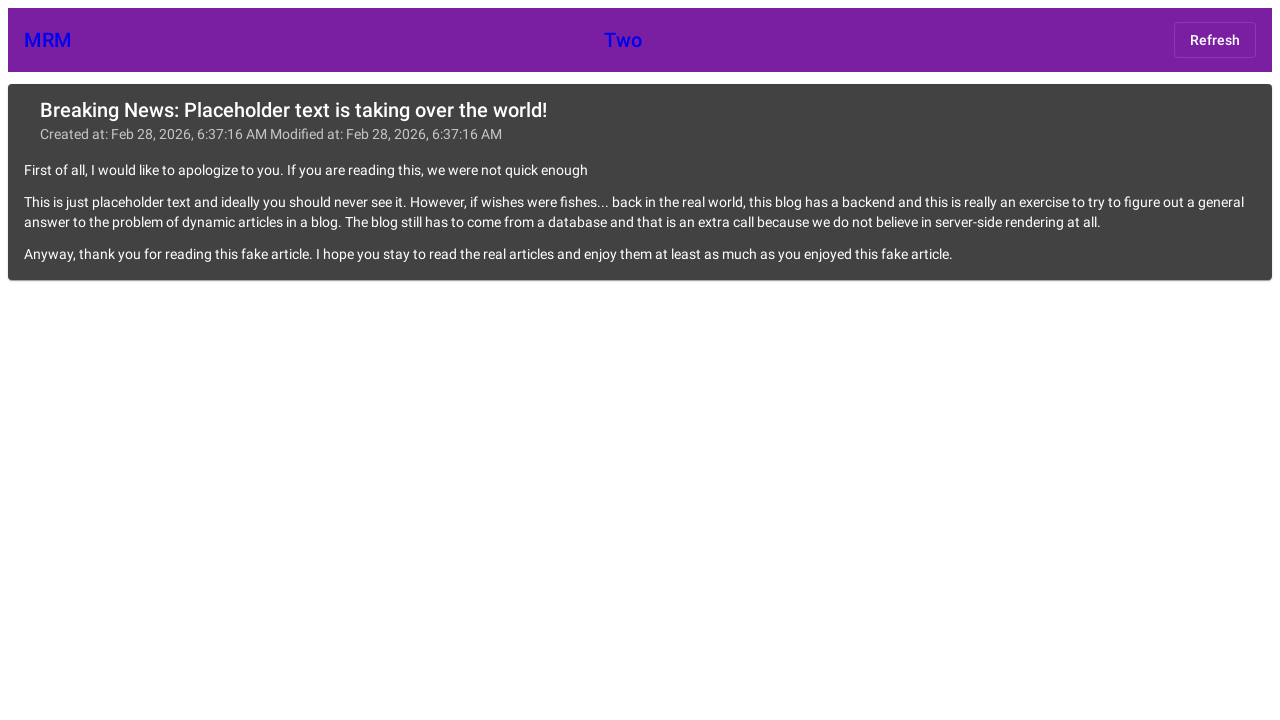

Navigated to reactive material web application
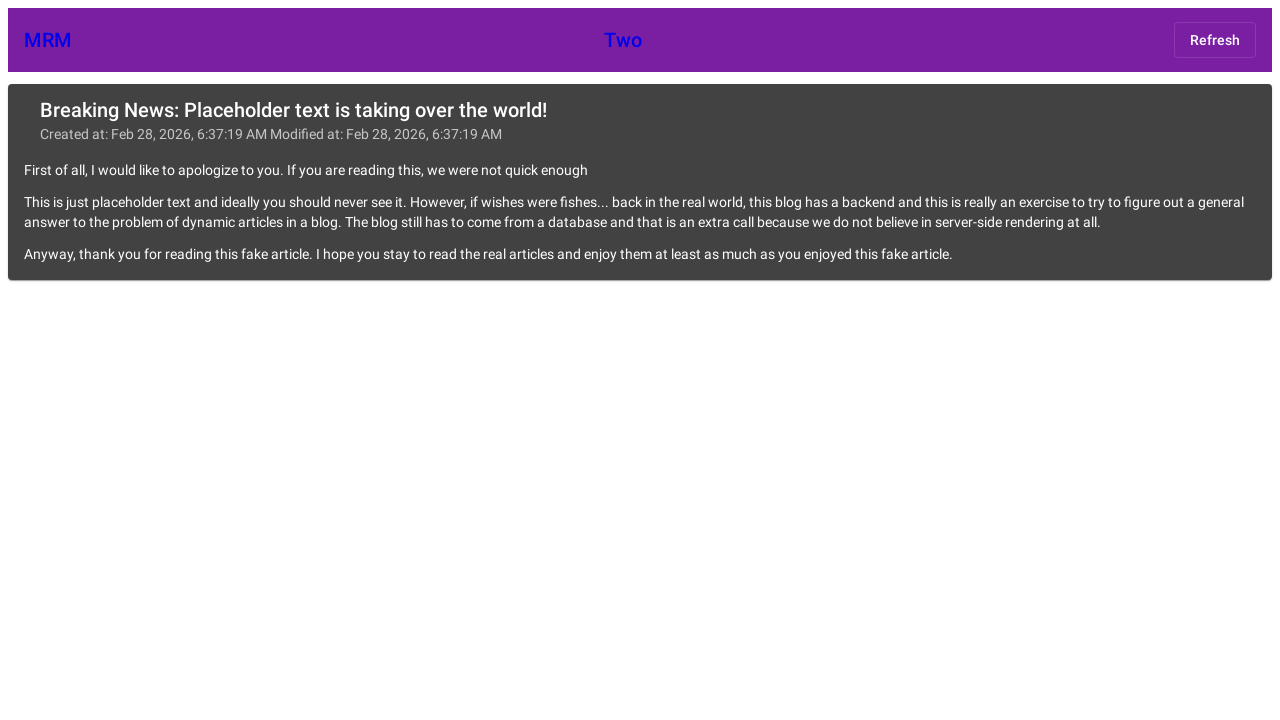

Clicked the Refresh button at (1215, 40) on button:has-text("Refresh")
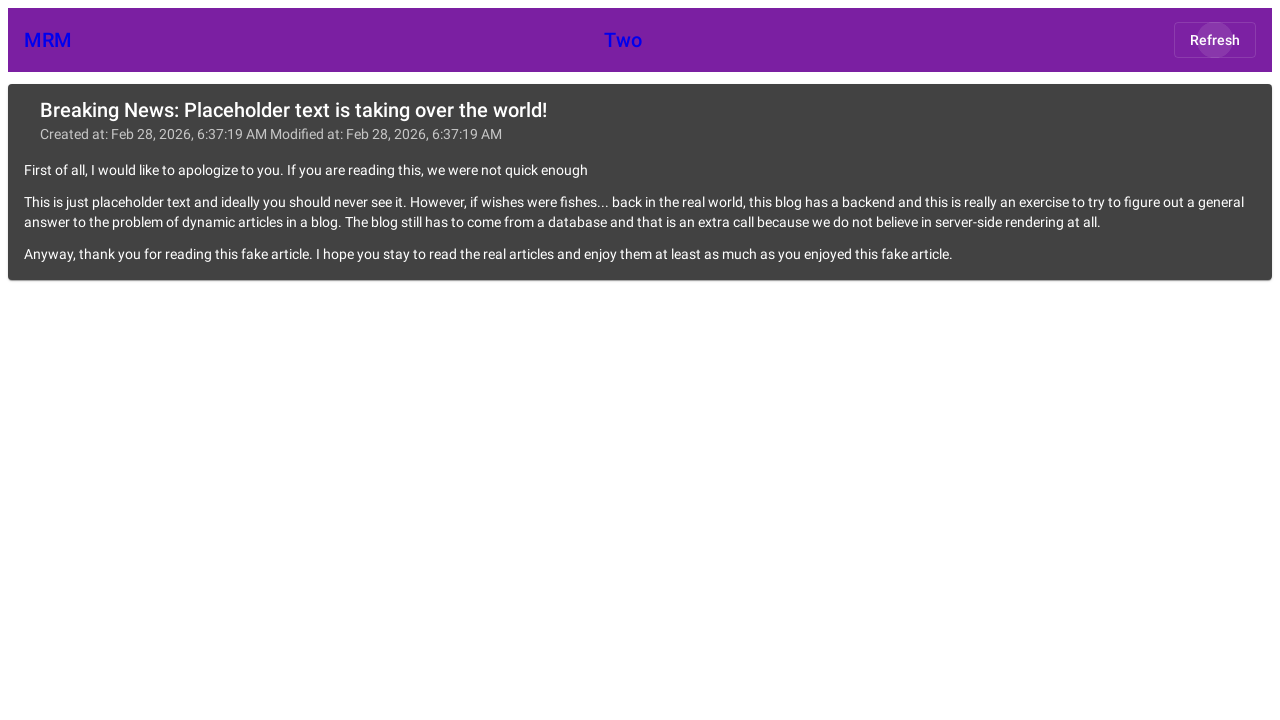

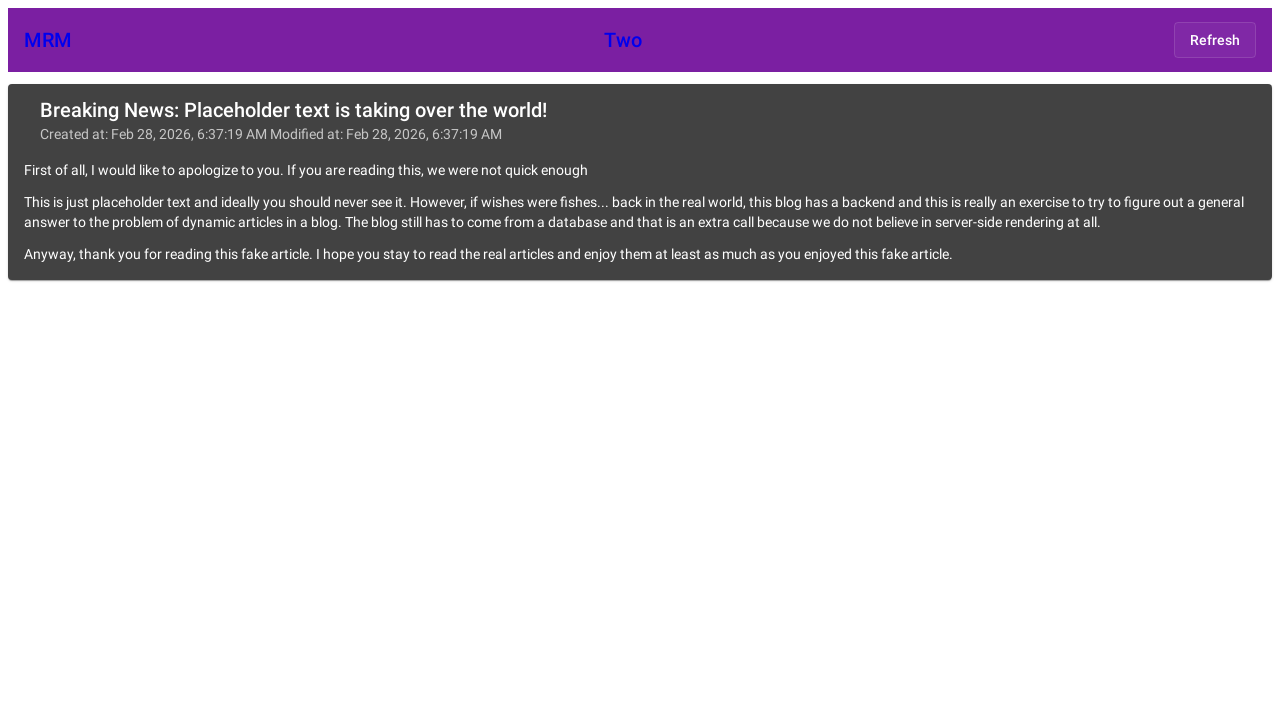